Tests the second FAQ accordion item about ordering multiple scooters

Starting URL: https://qa-scooter.praktikum-services.ru/

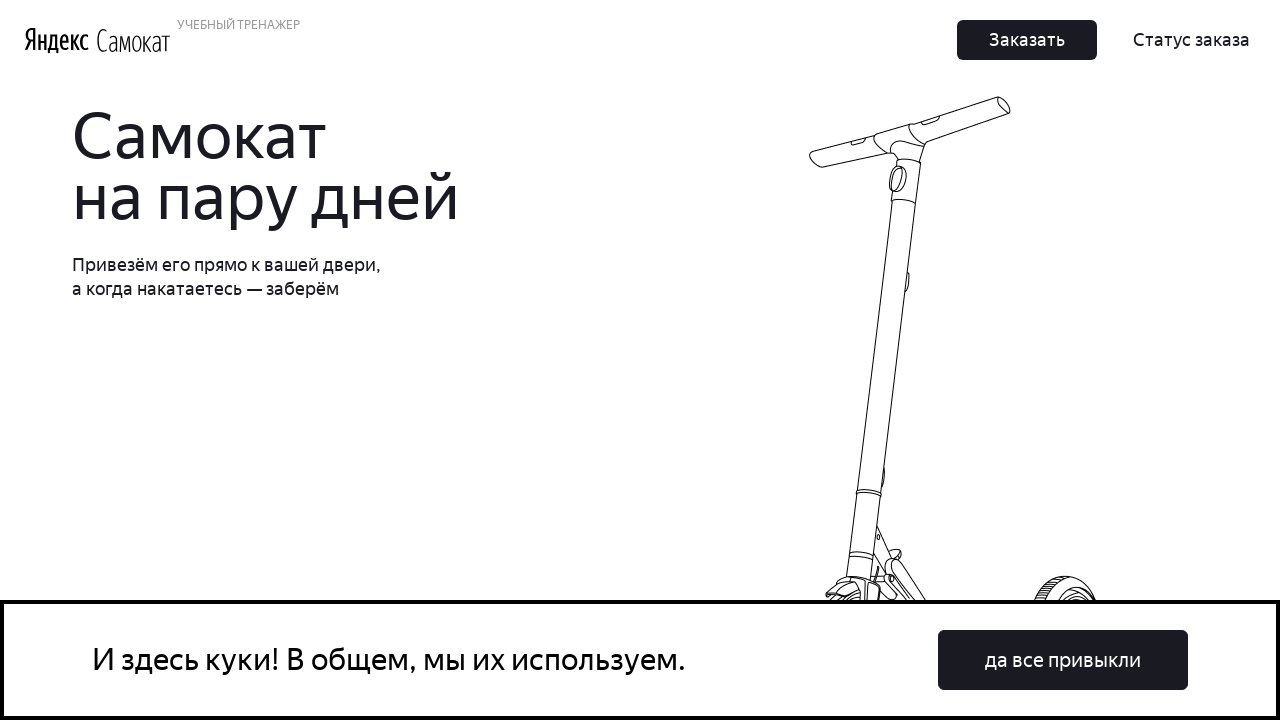

Scrolled to accordion section
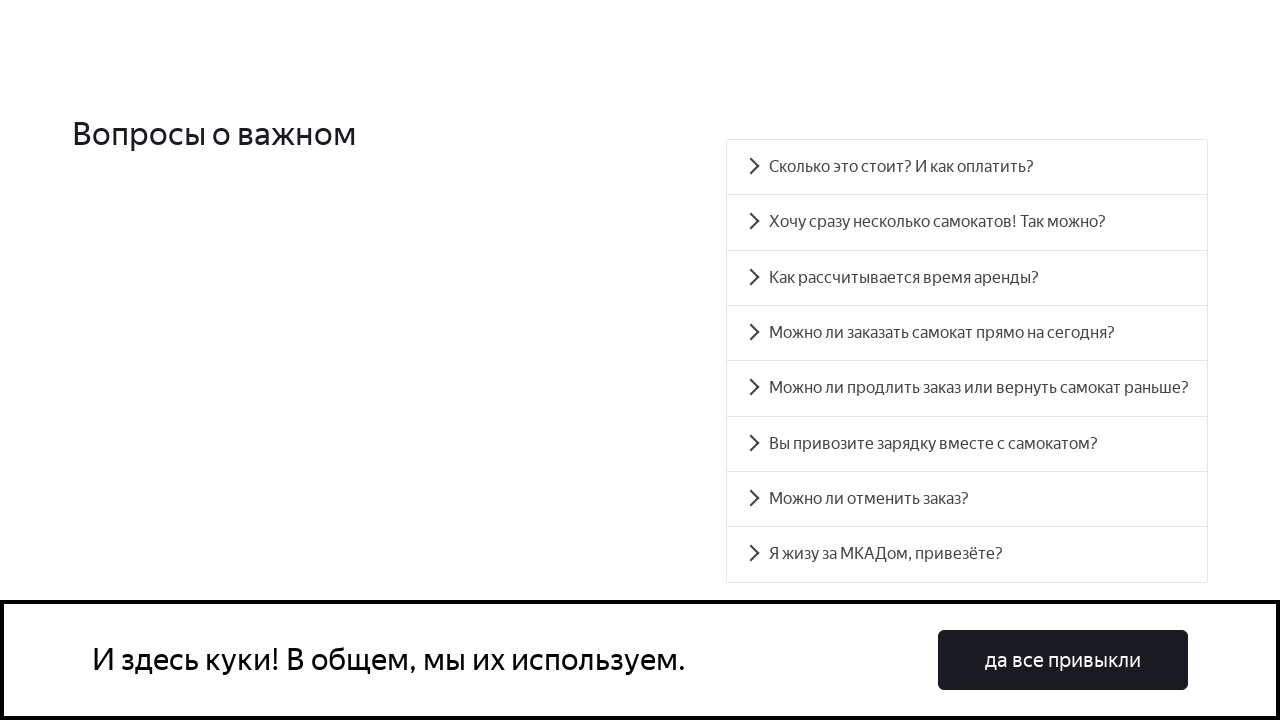

Clicked on second FAQ accordion item about ordering multiple scooters at (967, 222) on [id='accordion__heading-1']
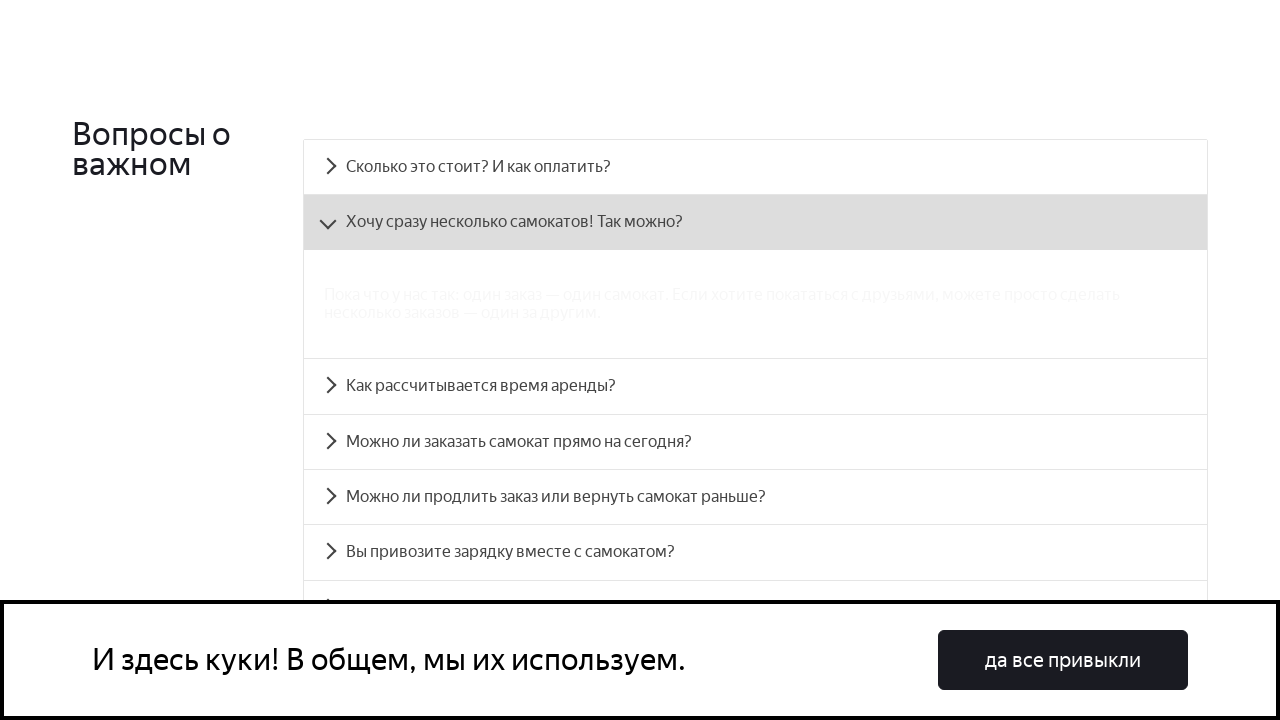

Accordion panel expanded and loaded
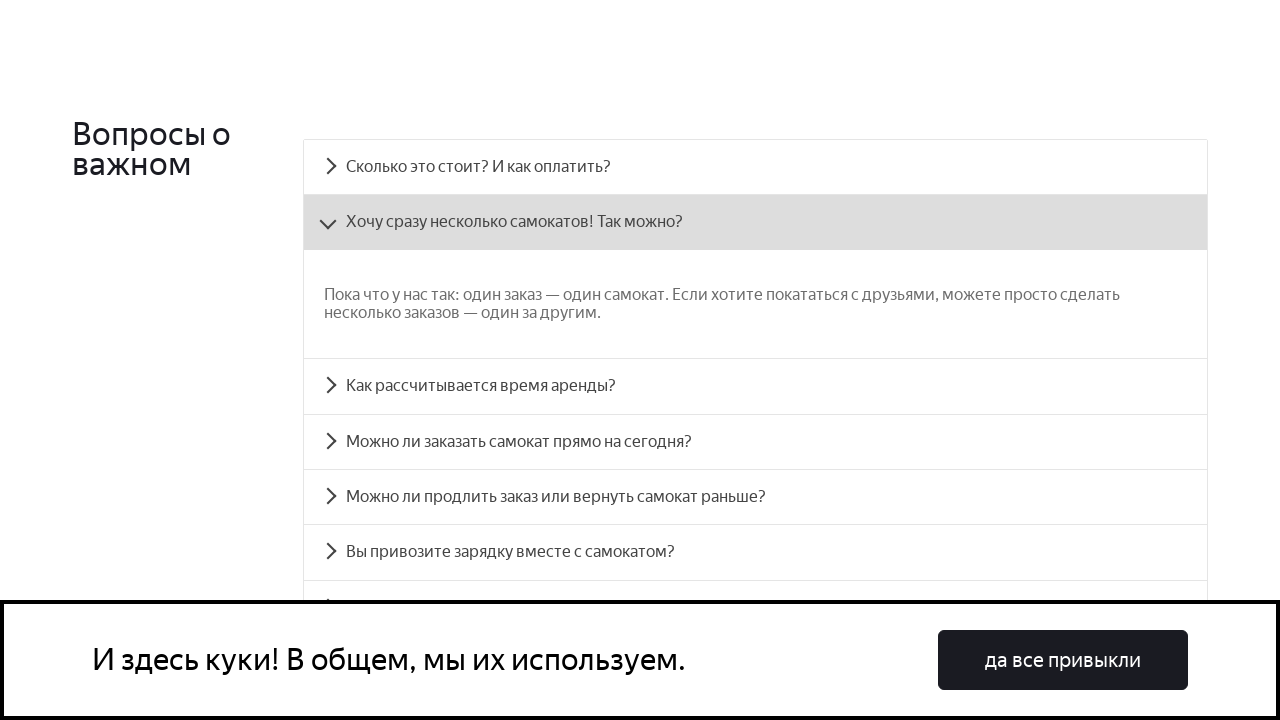

Retrieved expanded accordion content text
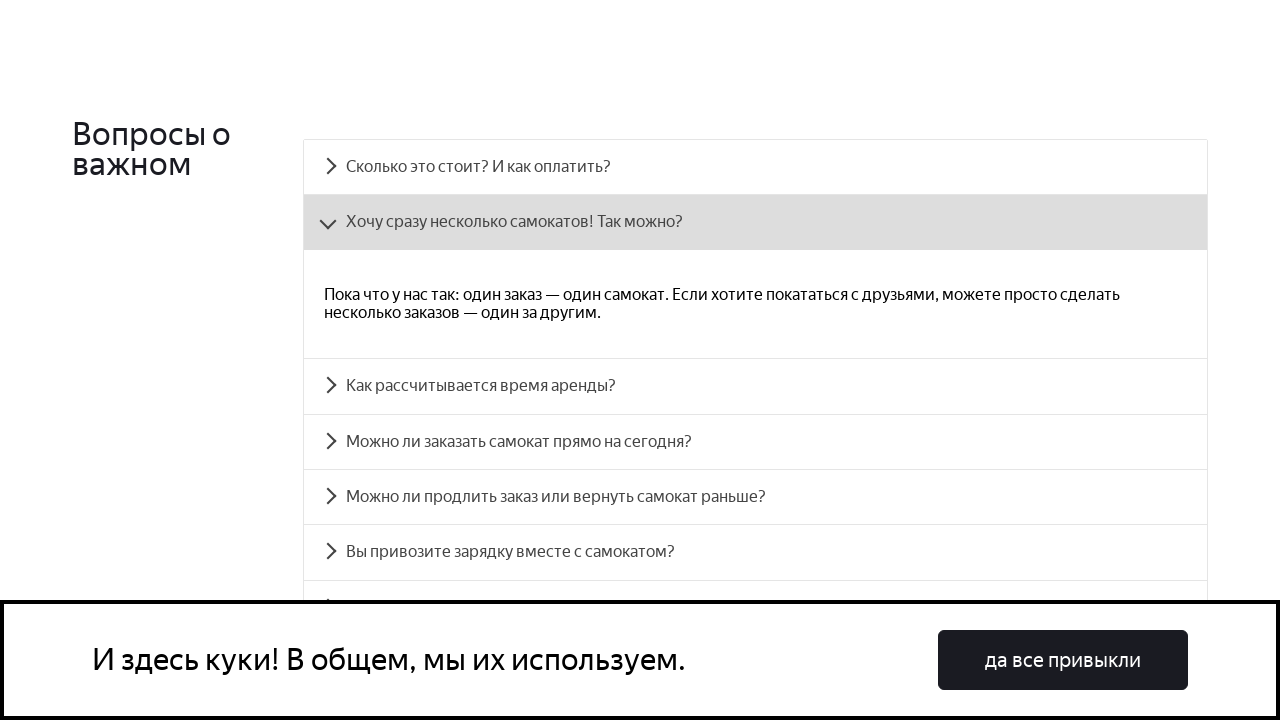

Verified that expanded content contains expected text about one order equals one scooter
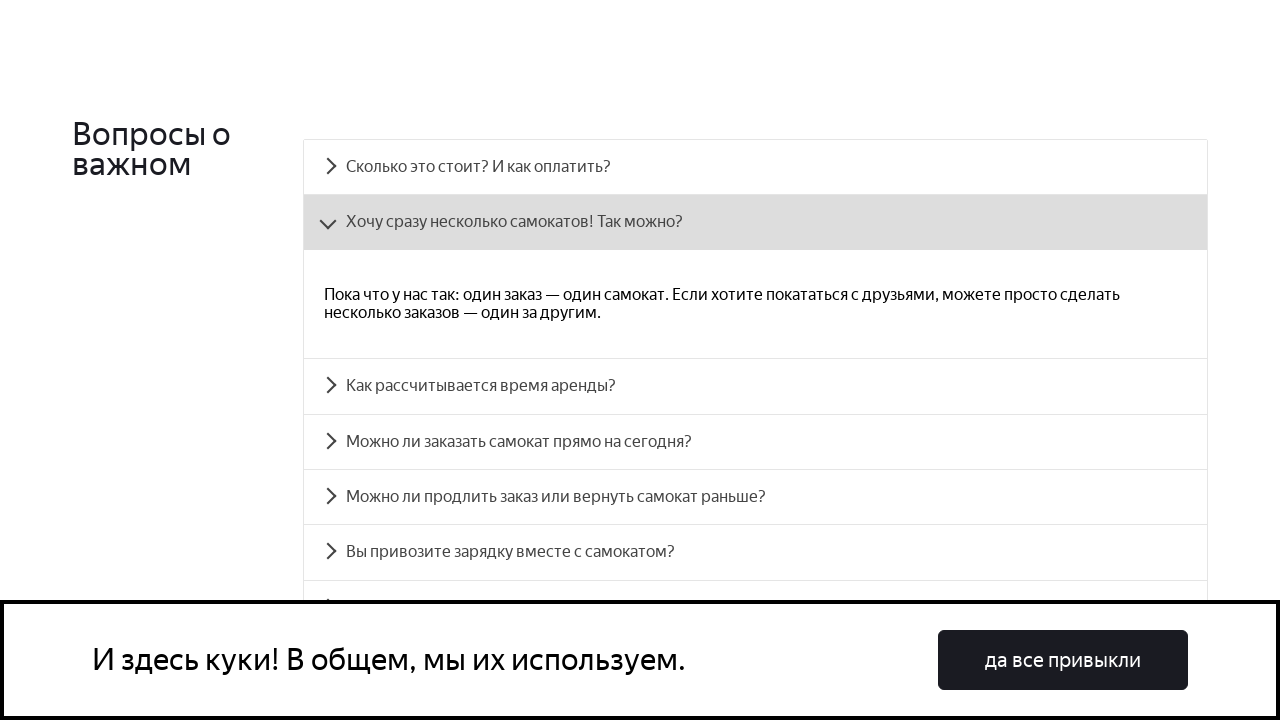

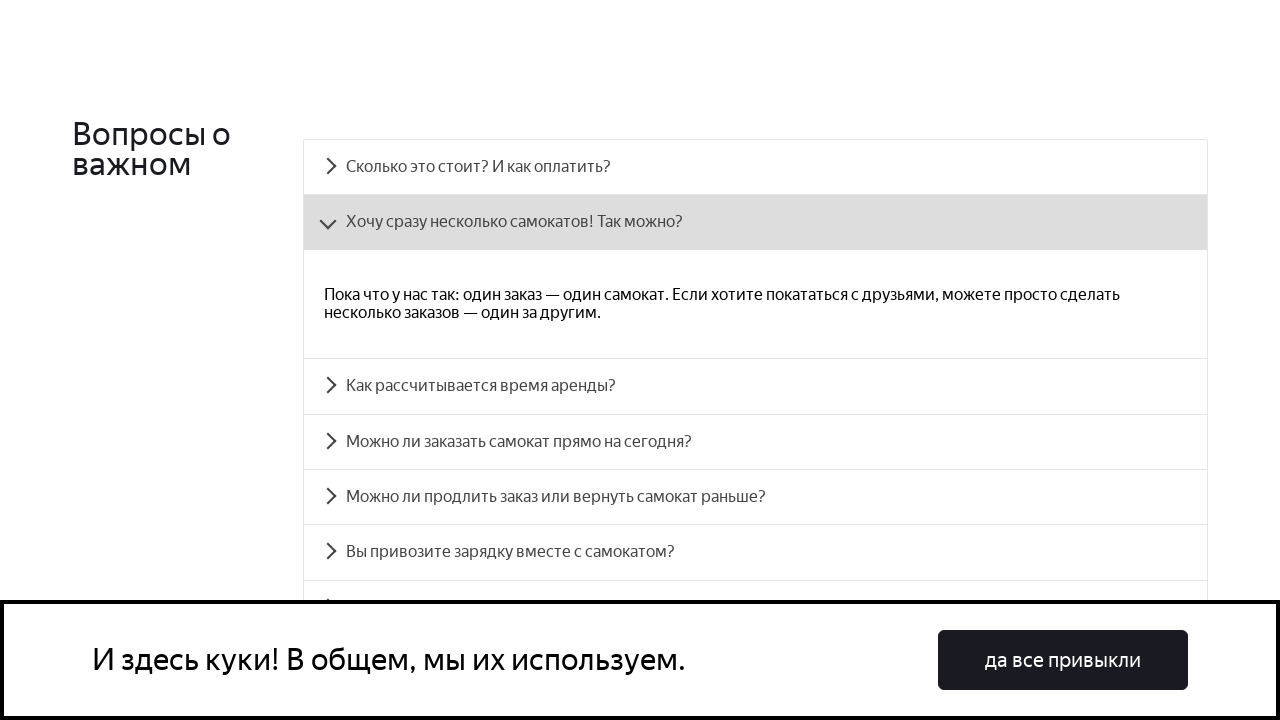